Tests JavaScript confirm dialog by triggering it and accepting the confirmation

Starting URL: http://sahitest.com/demo/confirmTest.htm

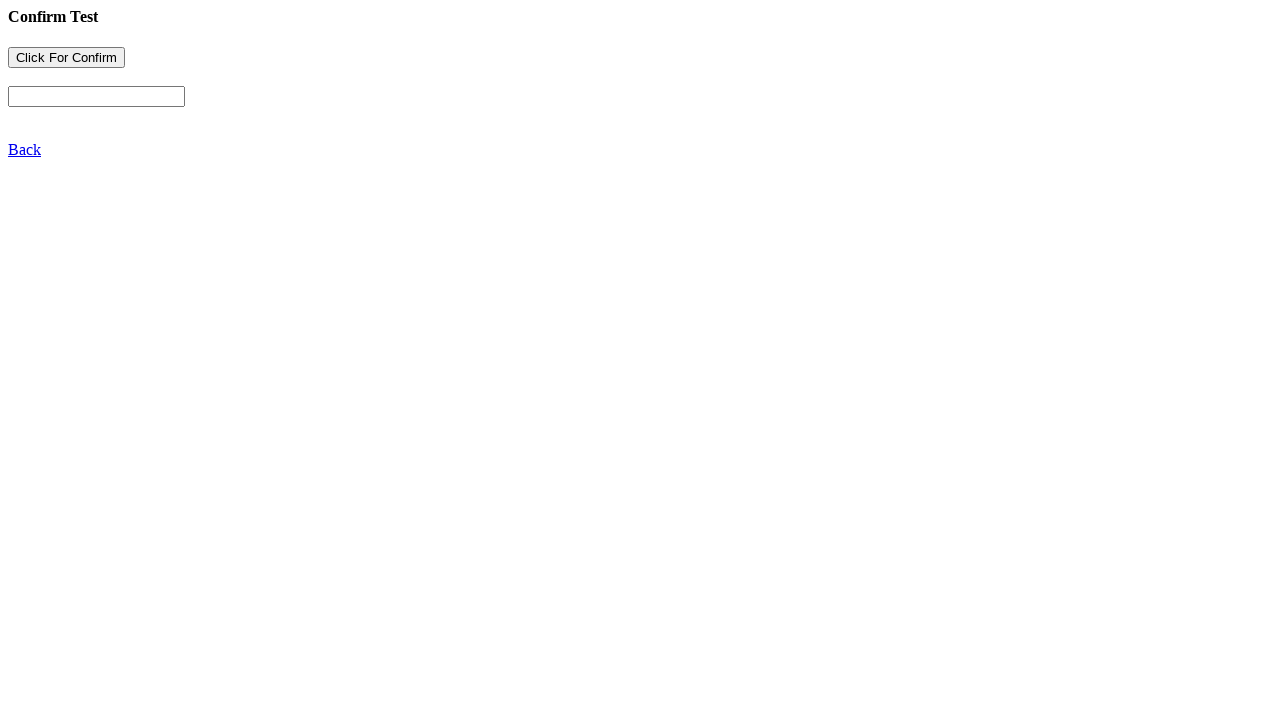

Set up dialog handler to accept confirm dialogs
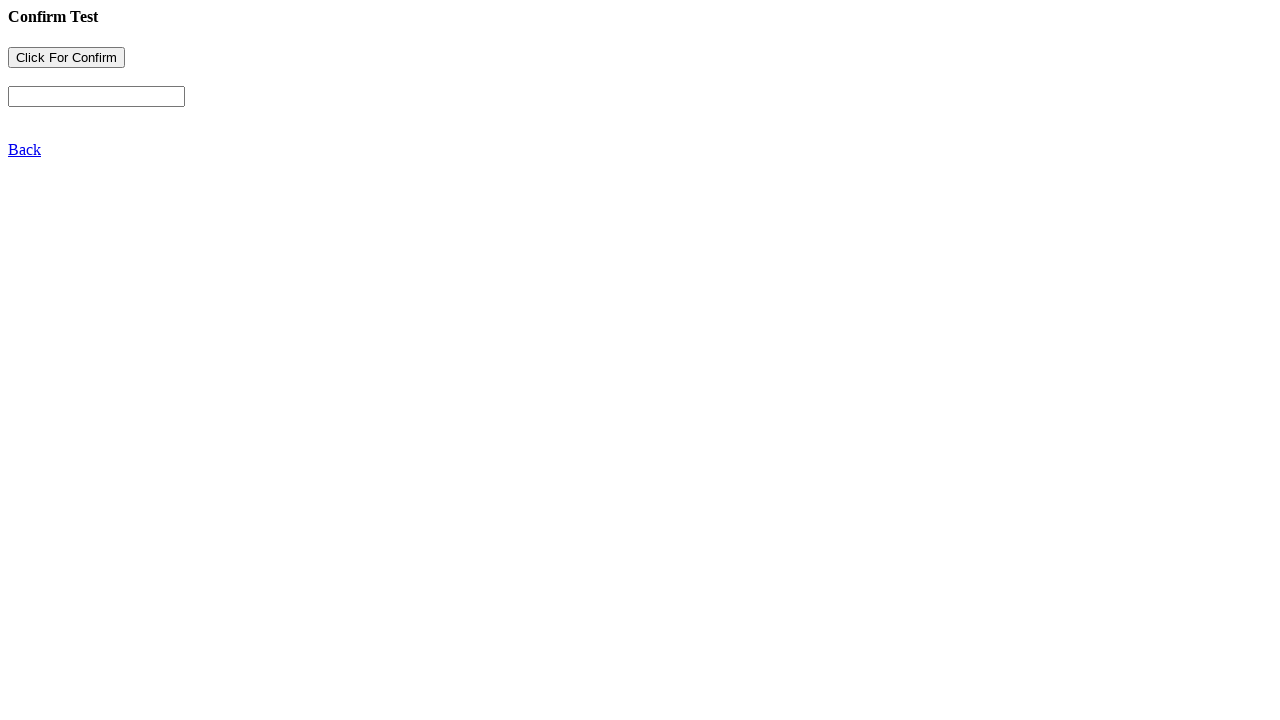

Clicked button to trigger JavaScript confirm dialog at (66, 58) on input[name='b1']
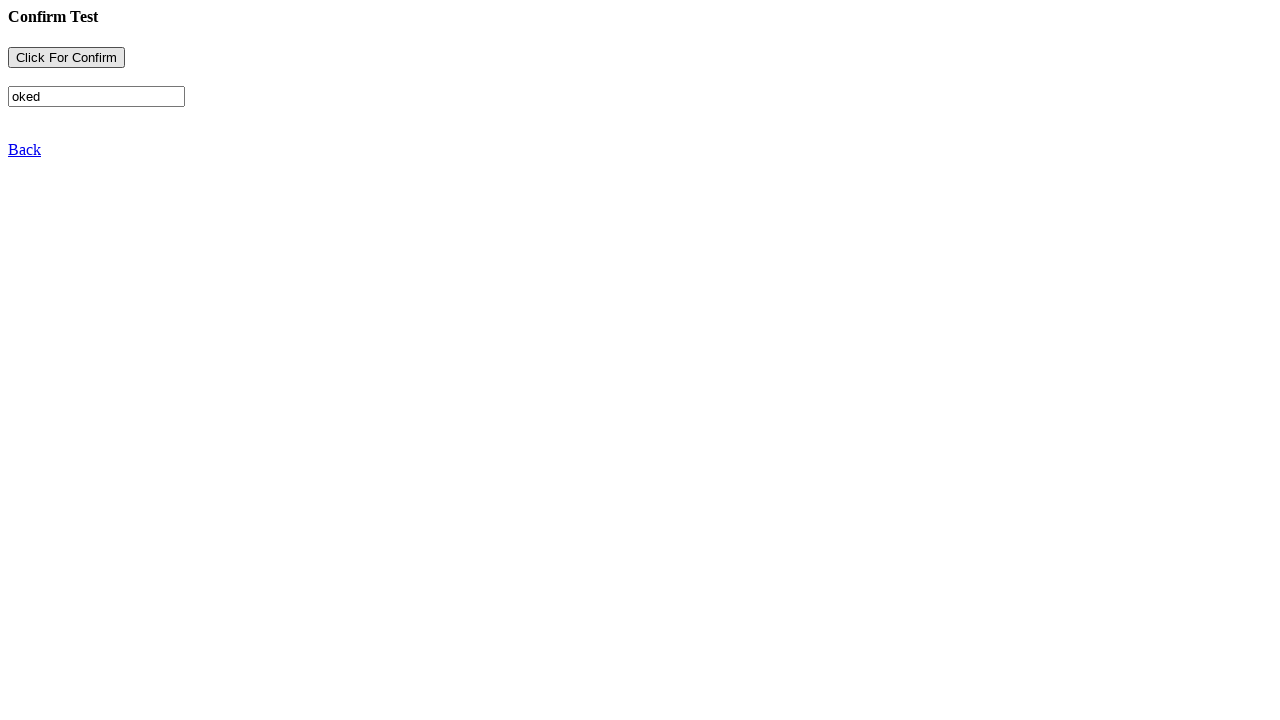

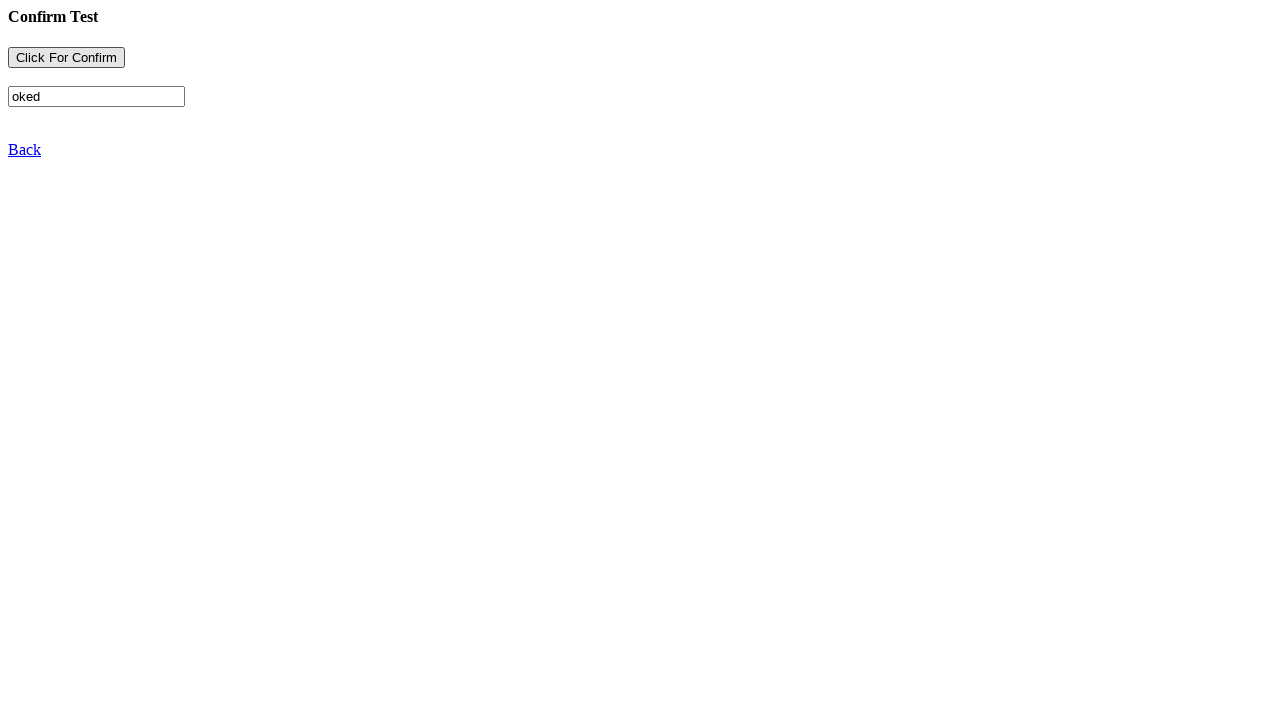